Tests dropdown selection functionality by iterating through and clicking each option in a select element

Starting URL: https://www.leafground.com/select.xhtml

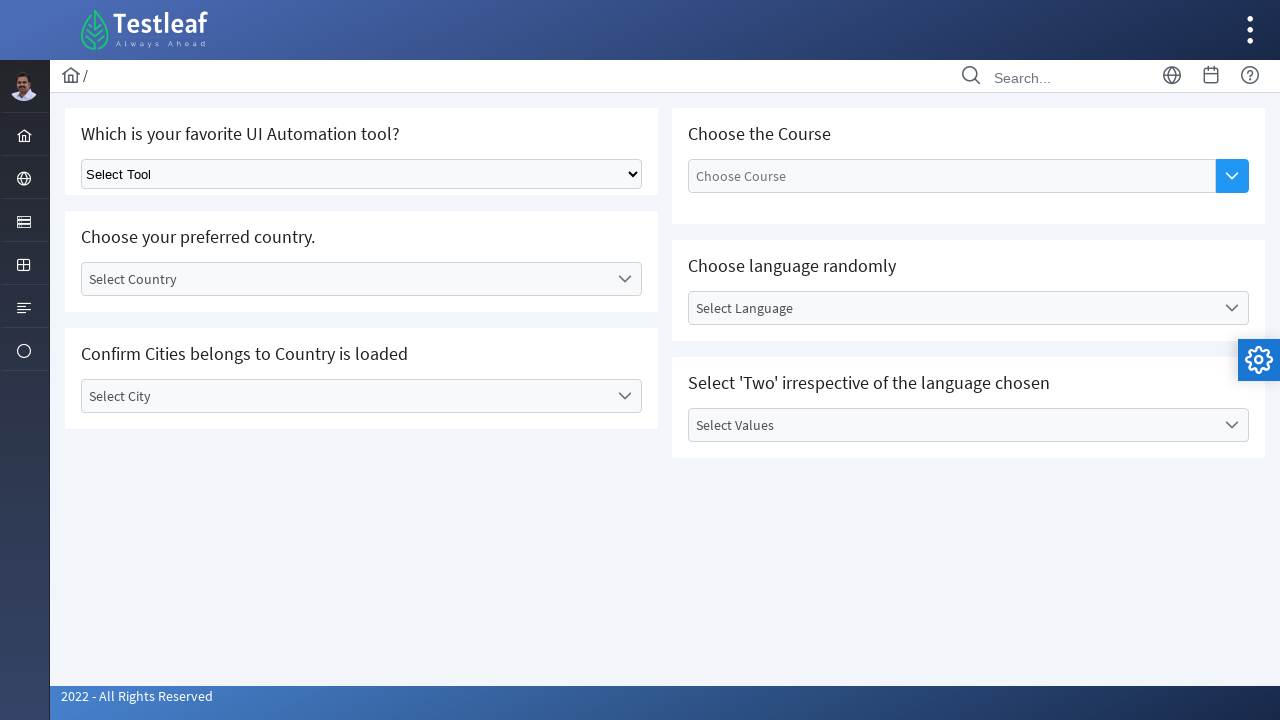

Navigated to LearnXpath dropdown selection test page
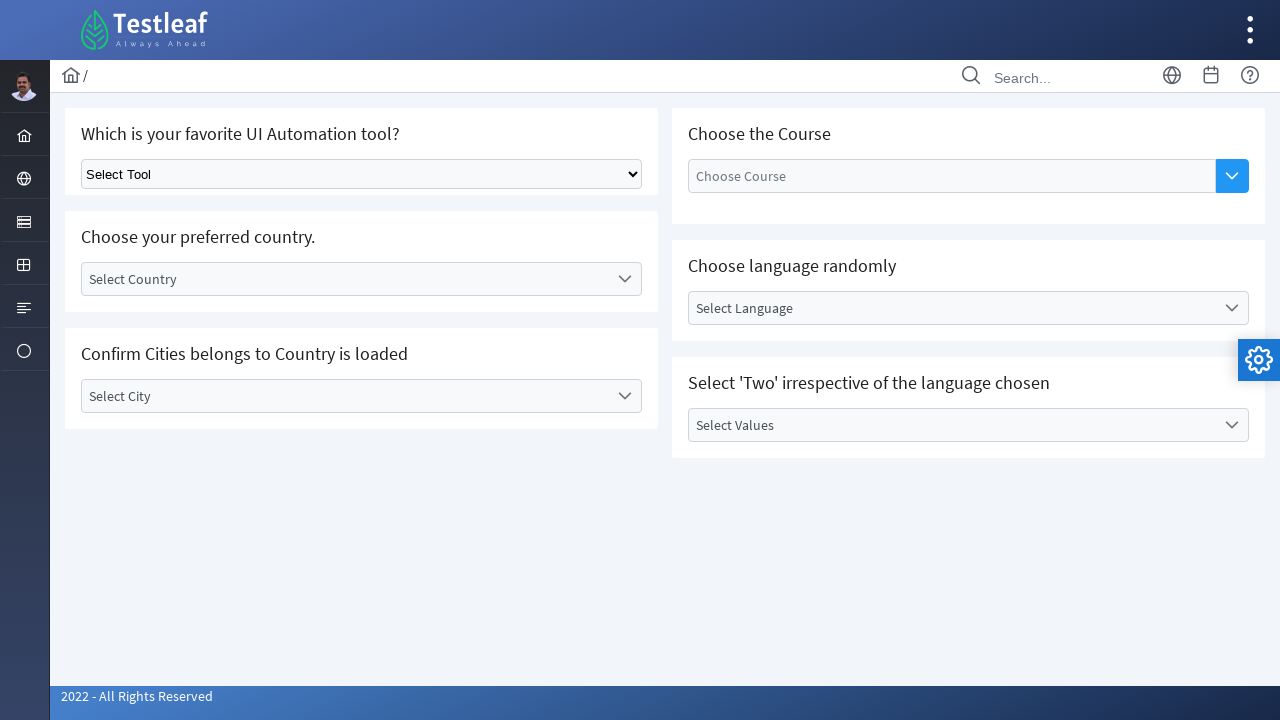

Located the select dropdown element
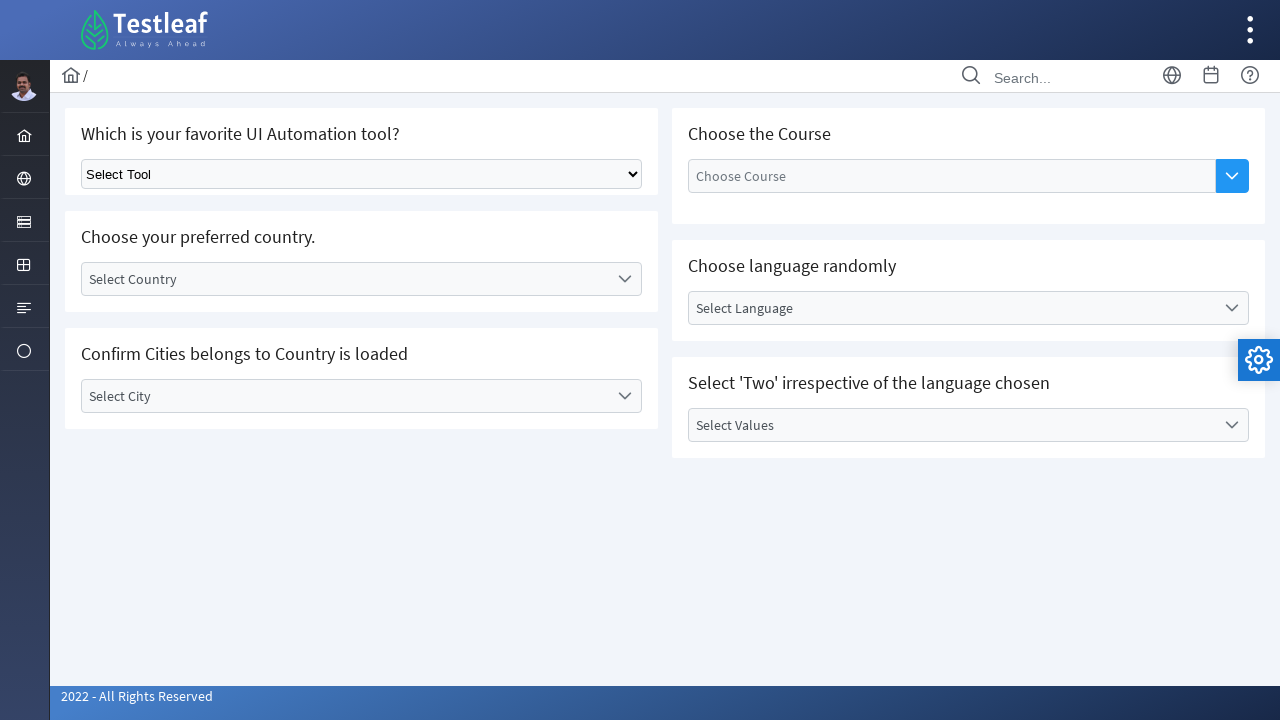

Retrieved all 5 options from dropdown
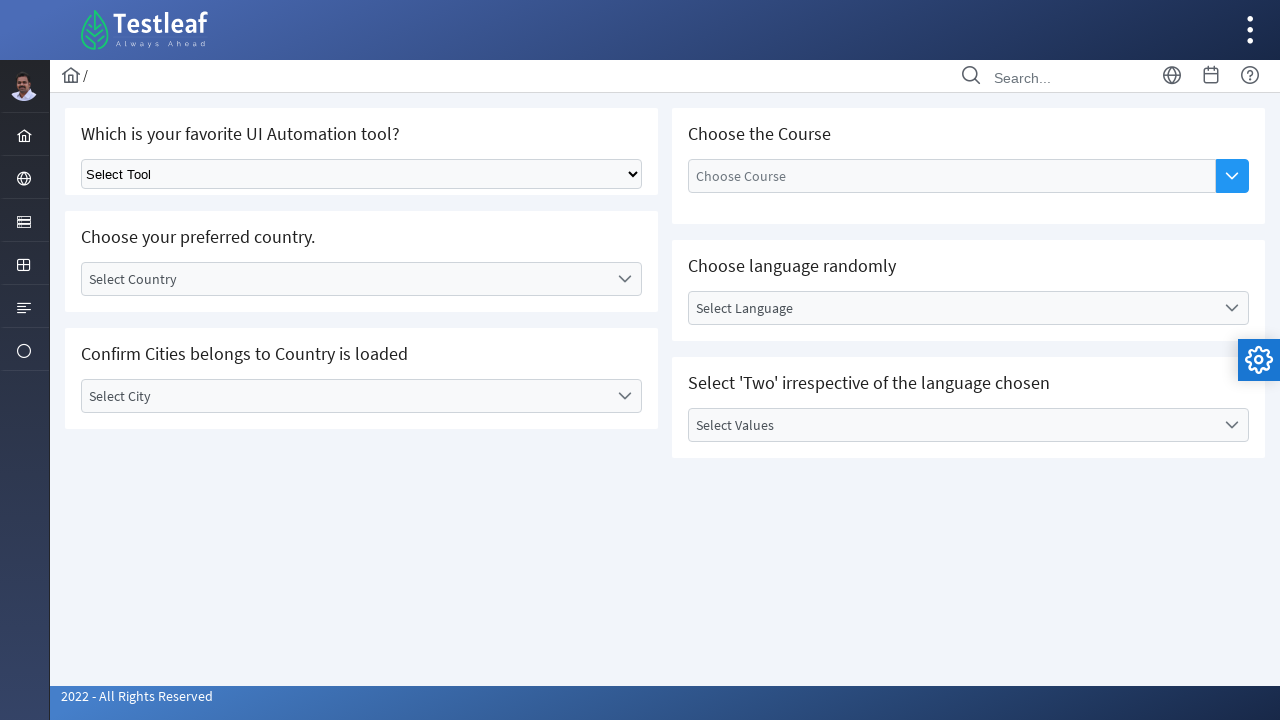

Retrieved option 1: 'Select Tool'
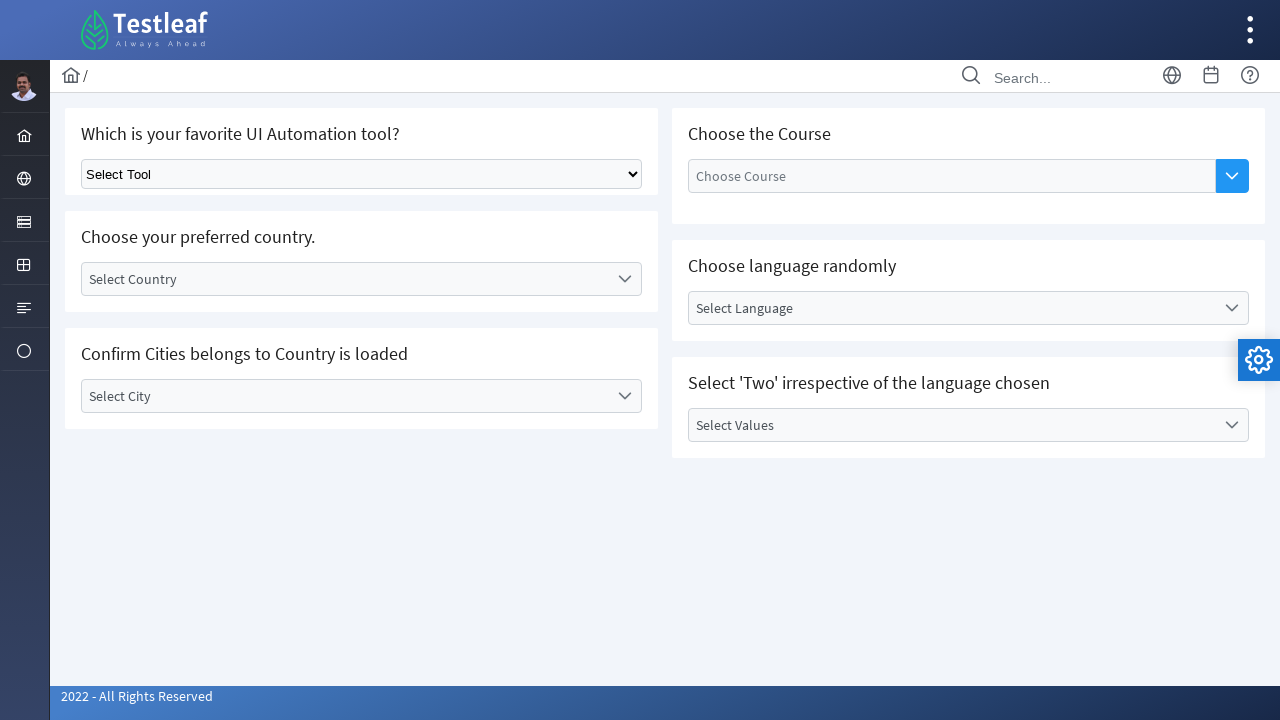

Selected dropdown option 1: 'Select Tool' on select.ui-selectonemenu
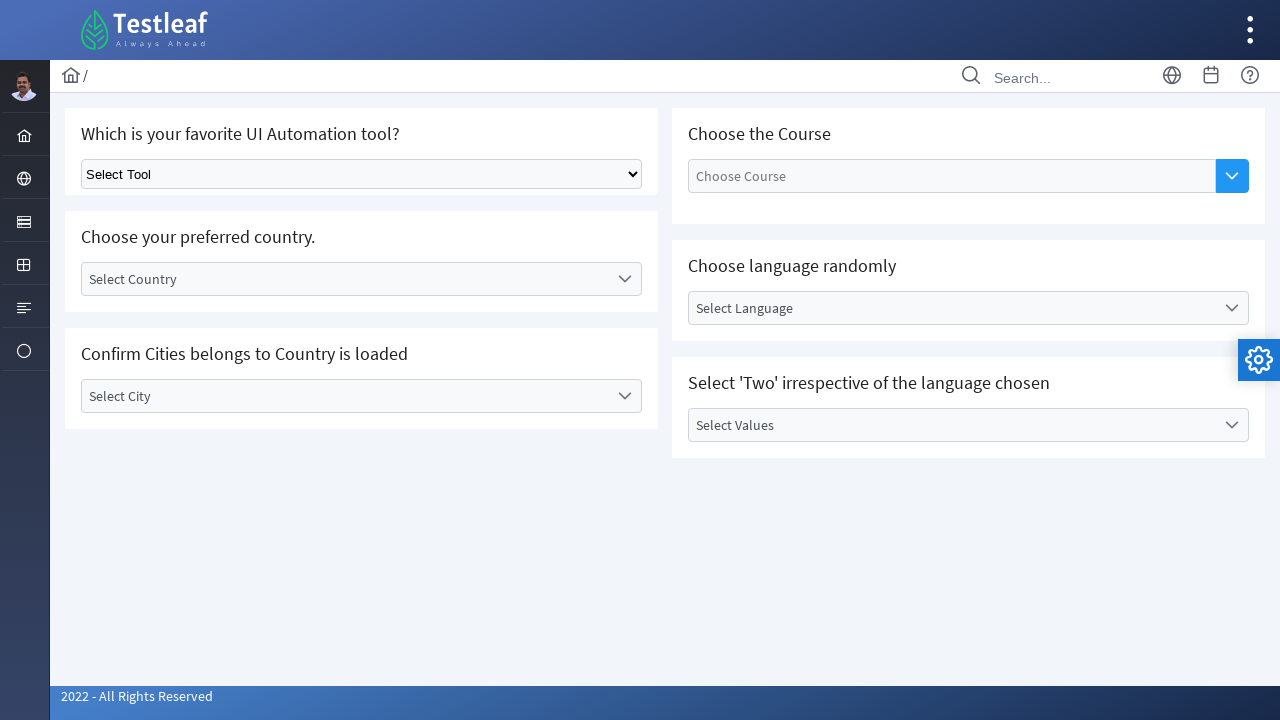

Waited 500ms after selecting option 1
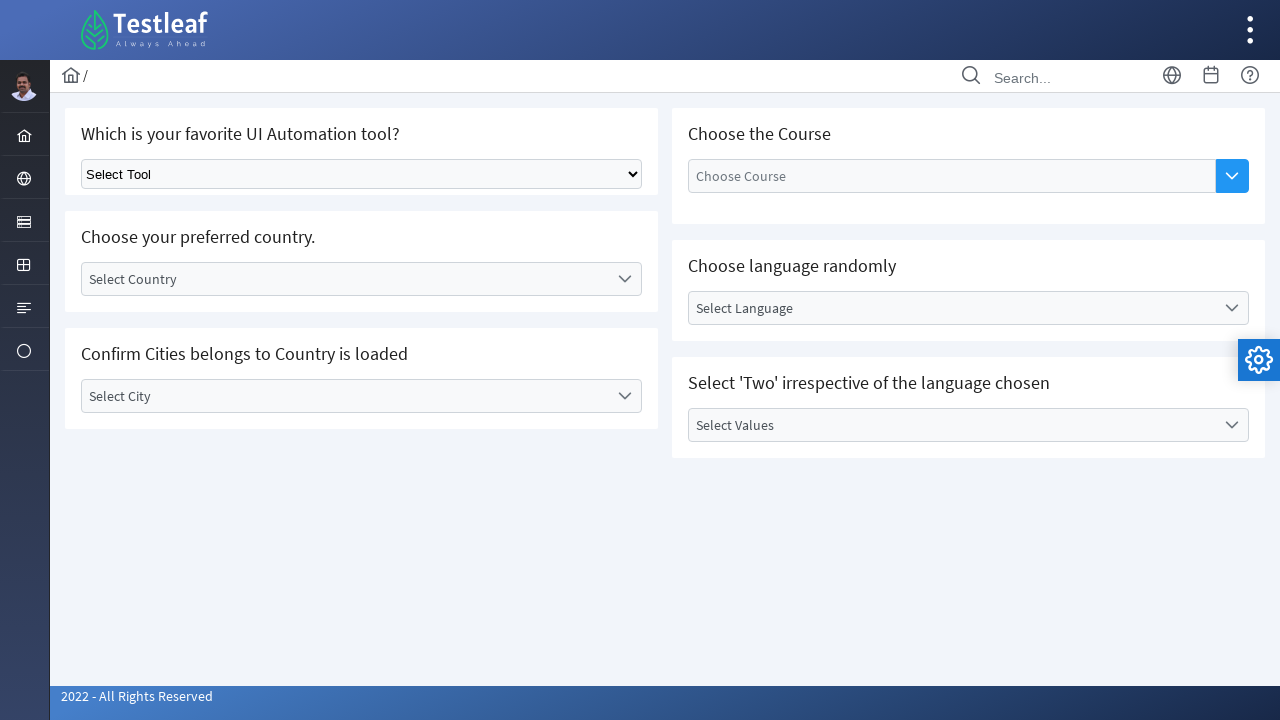

Retrieved option 2: 'Selenium'
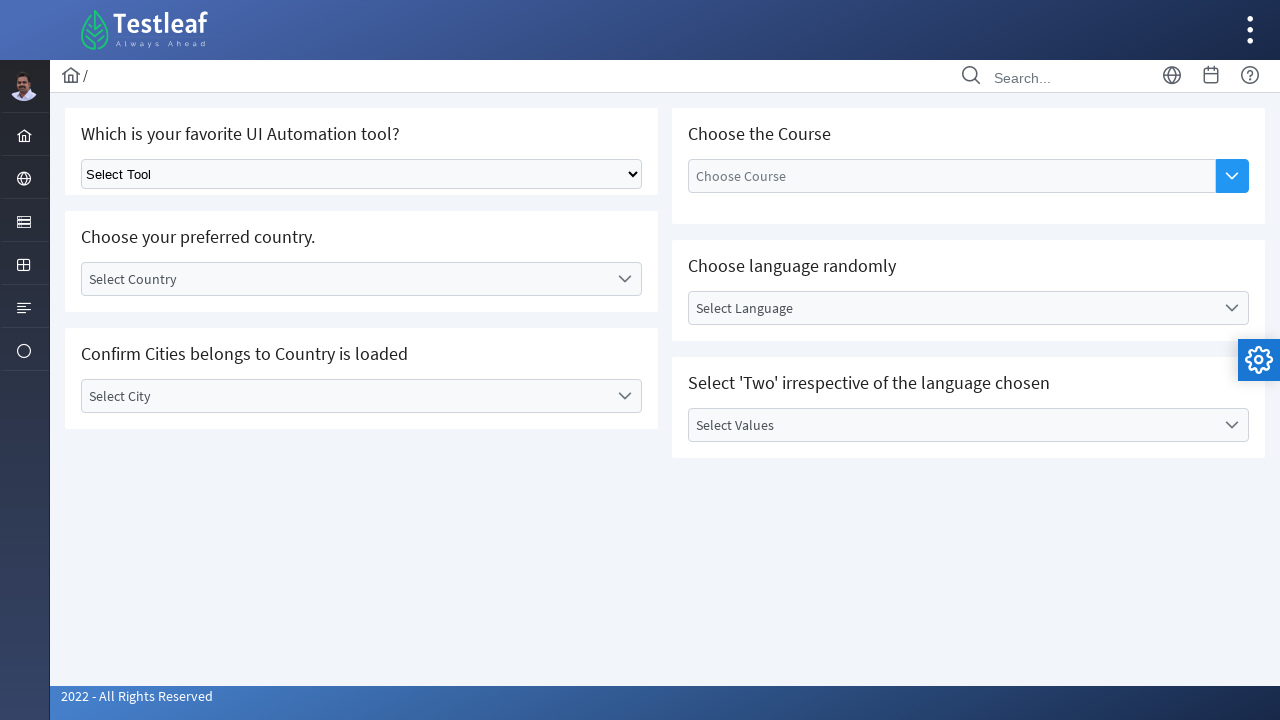

Selected dropdown option 2: 'Selenium' on select.ui-selectonemenu
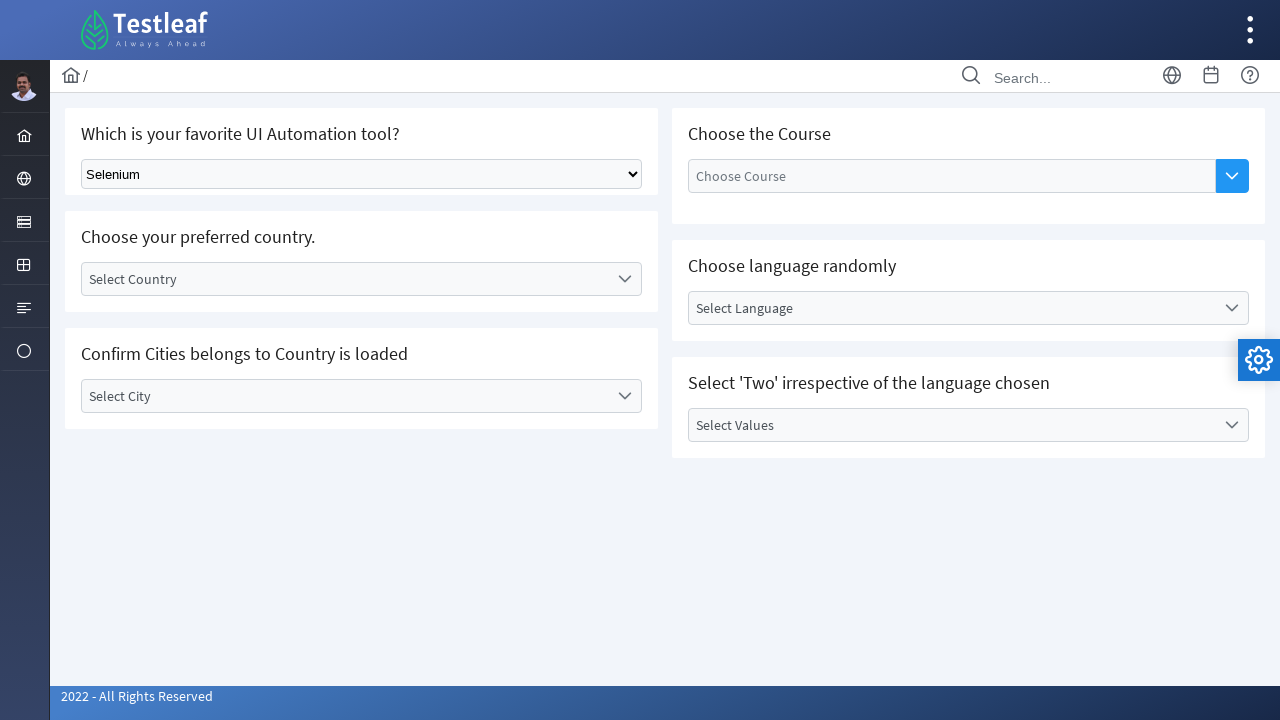

Waited 500ms after selecting option 2
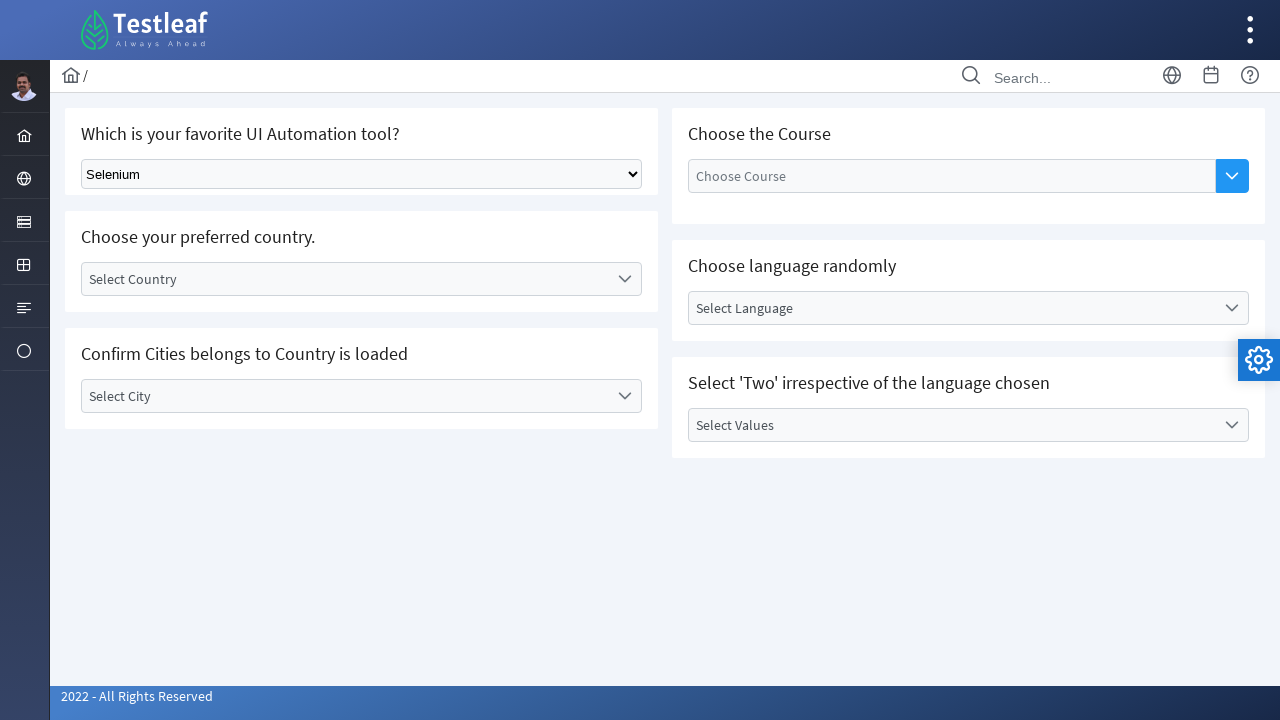

Retrieved option 3: 'Playwright'
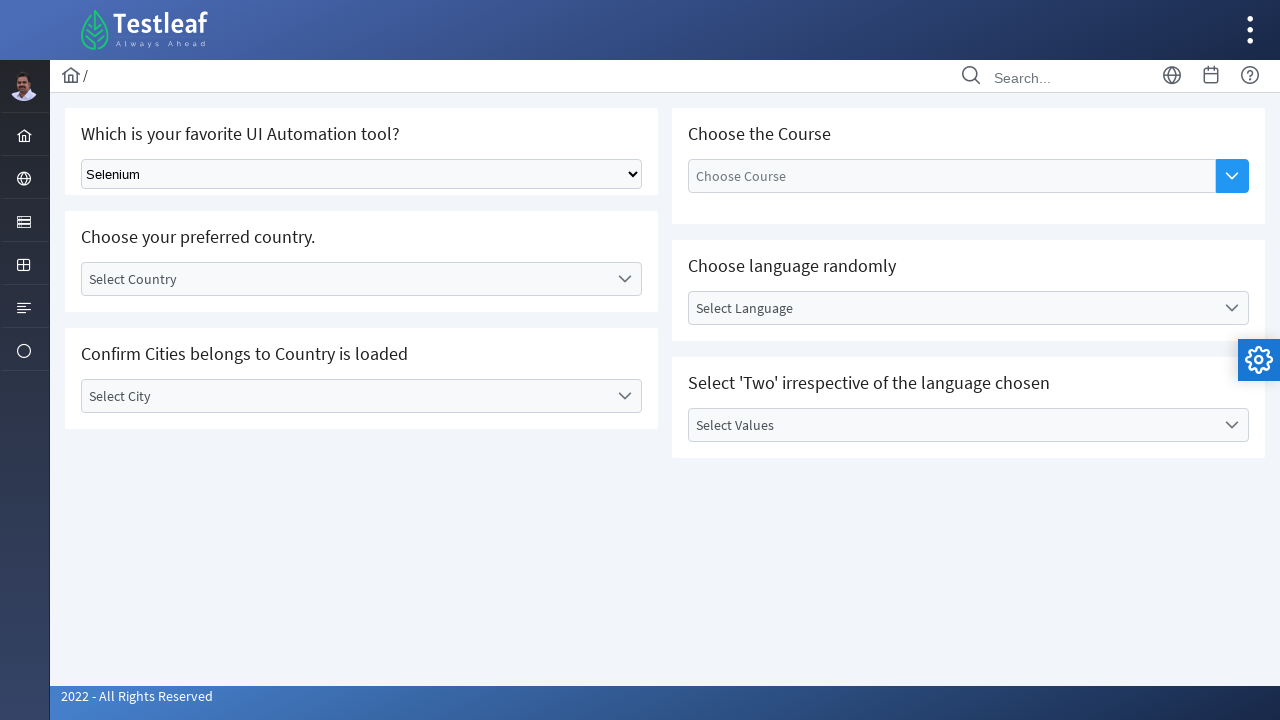

Selected dropdown option 3: 'Playwright' on select.ui-selectonemenu
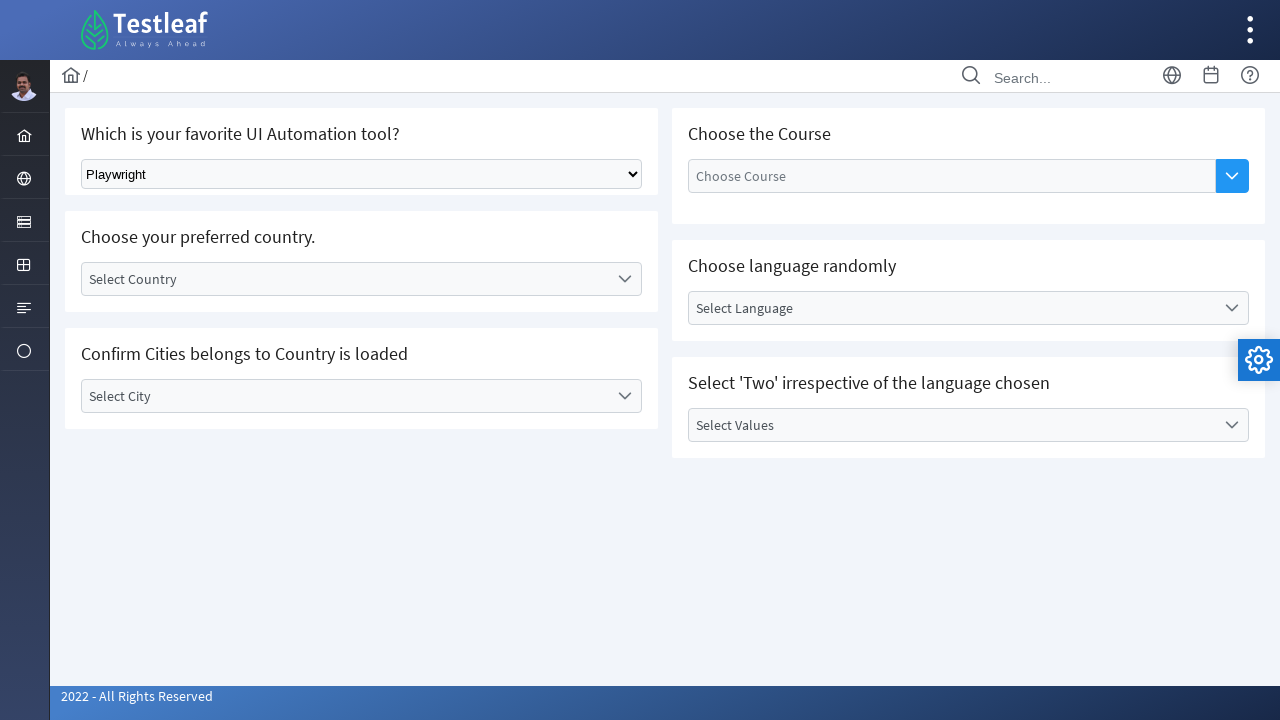

Waited 500ms after selecting option 3
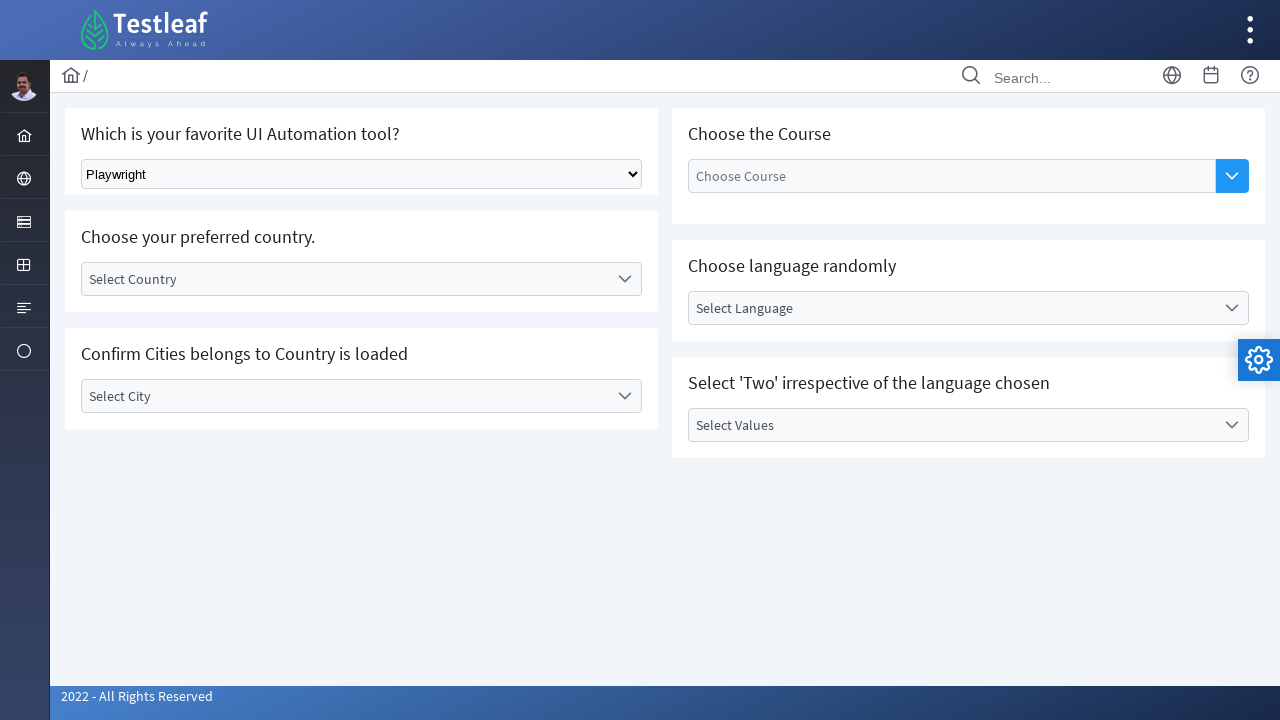

Retrieved option 4: 'Puppeteer'
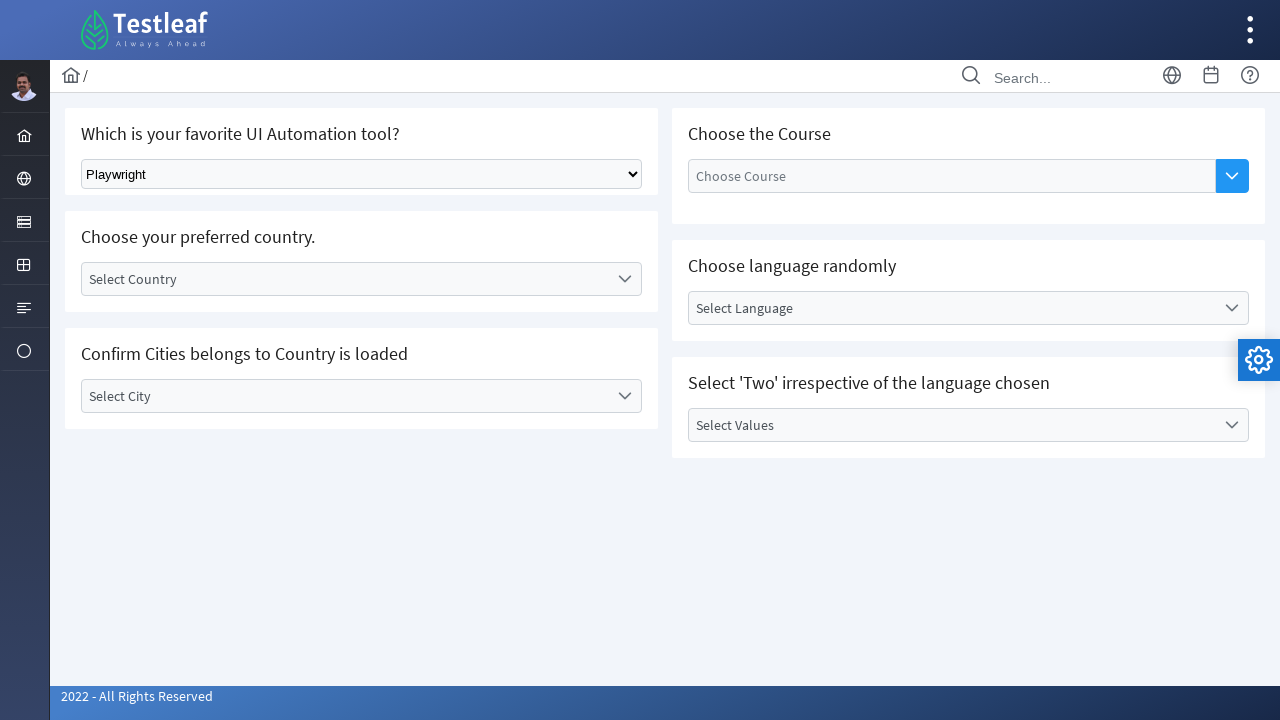

Selected dropdown option 4: 'Puppeteer' on select.ui-selectonemenu
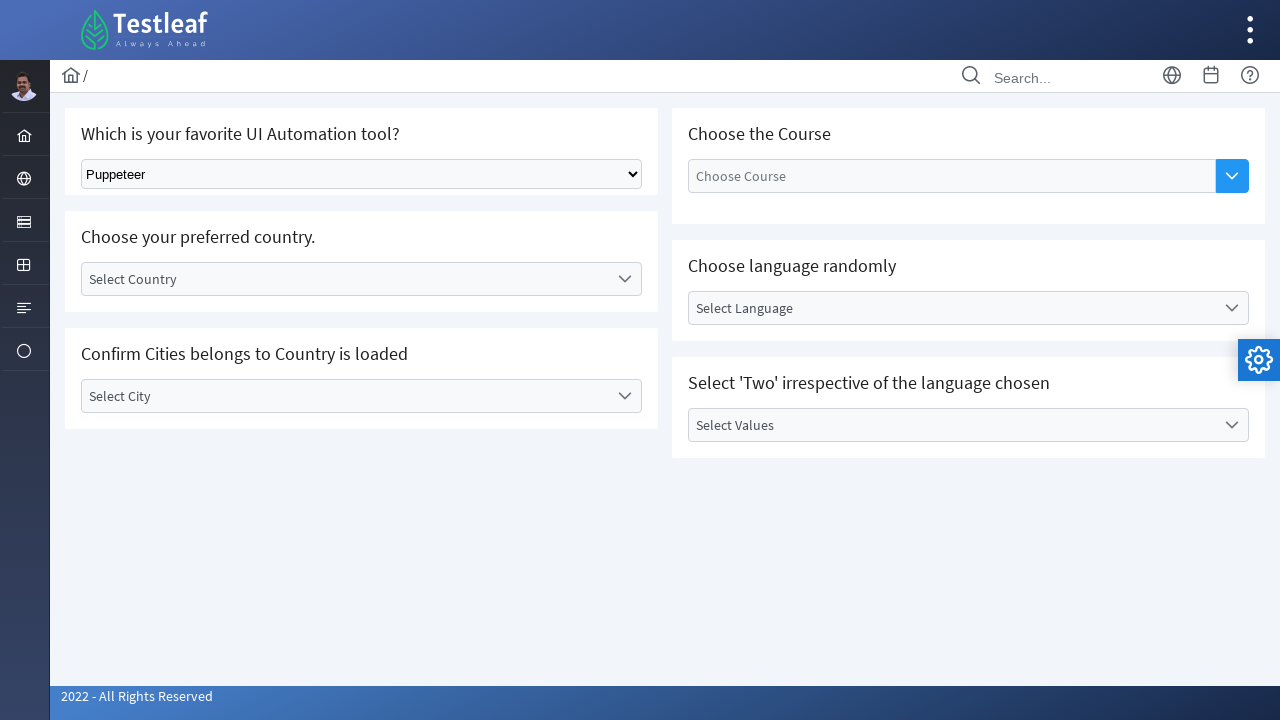

Waited 500ms after selecting option 4
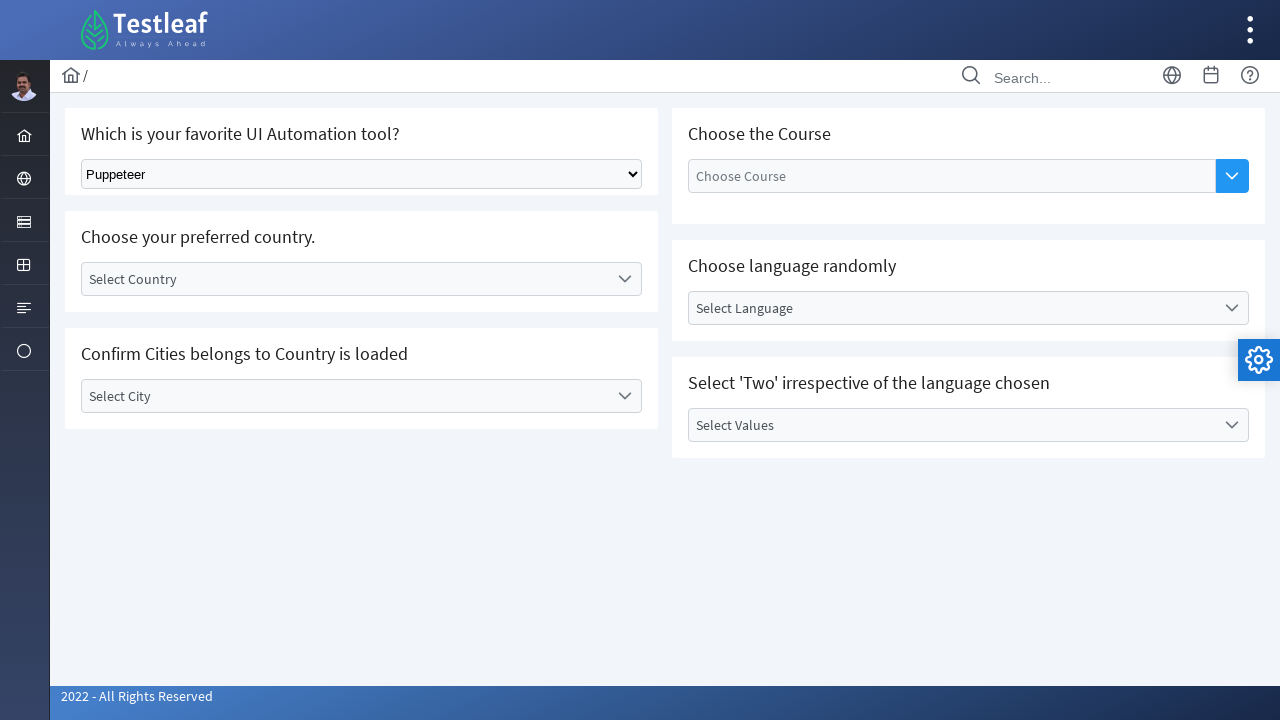

Retrieved option 5: 'Cypress'
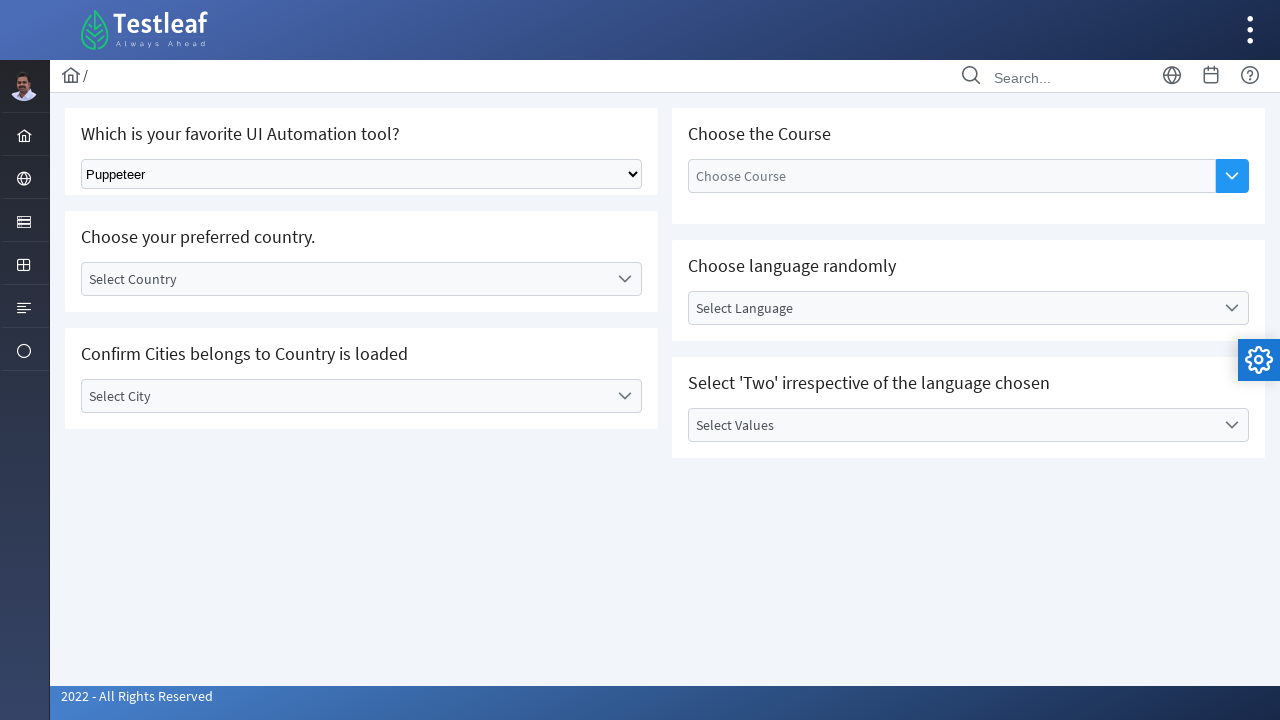

Selected dropdown option 5: 'Cypress' on select.ui-selectonemenu
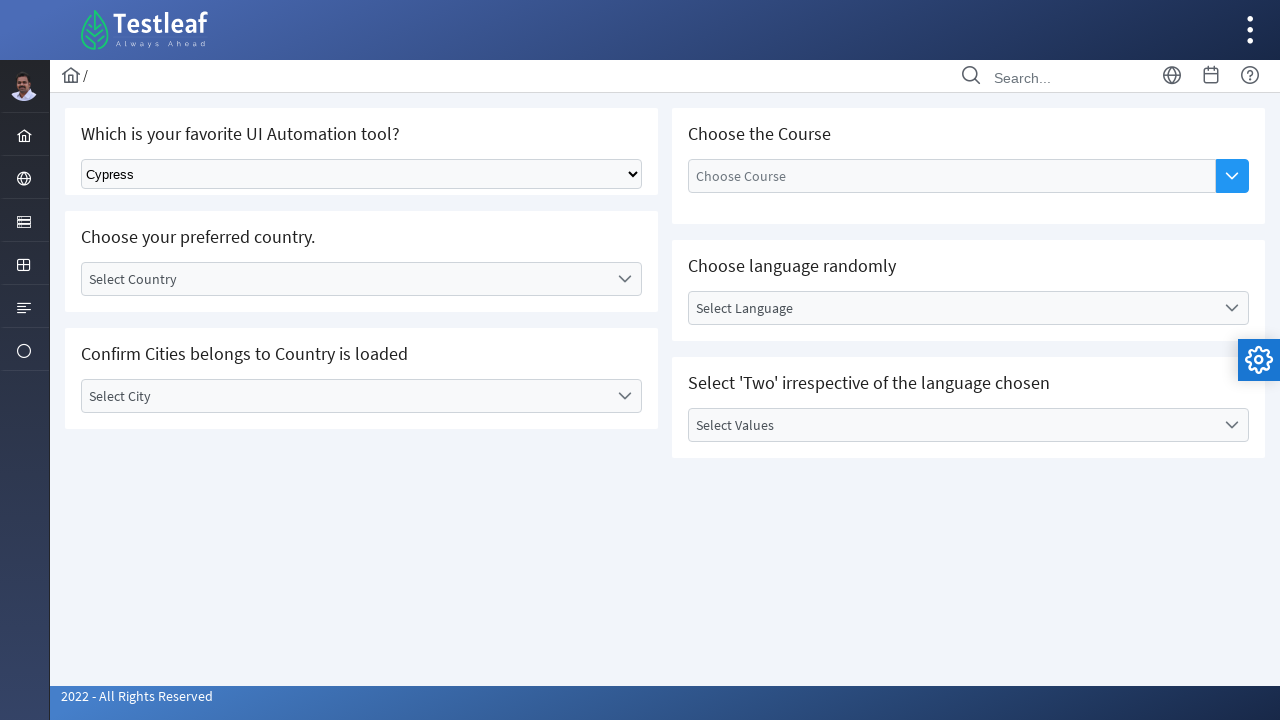

Waited 500ms after selecting option 5
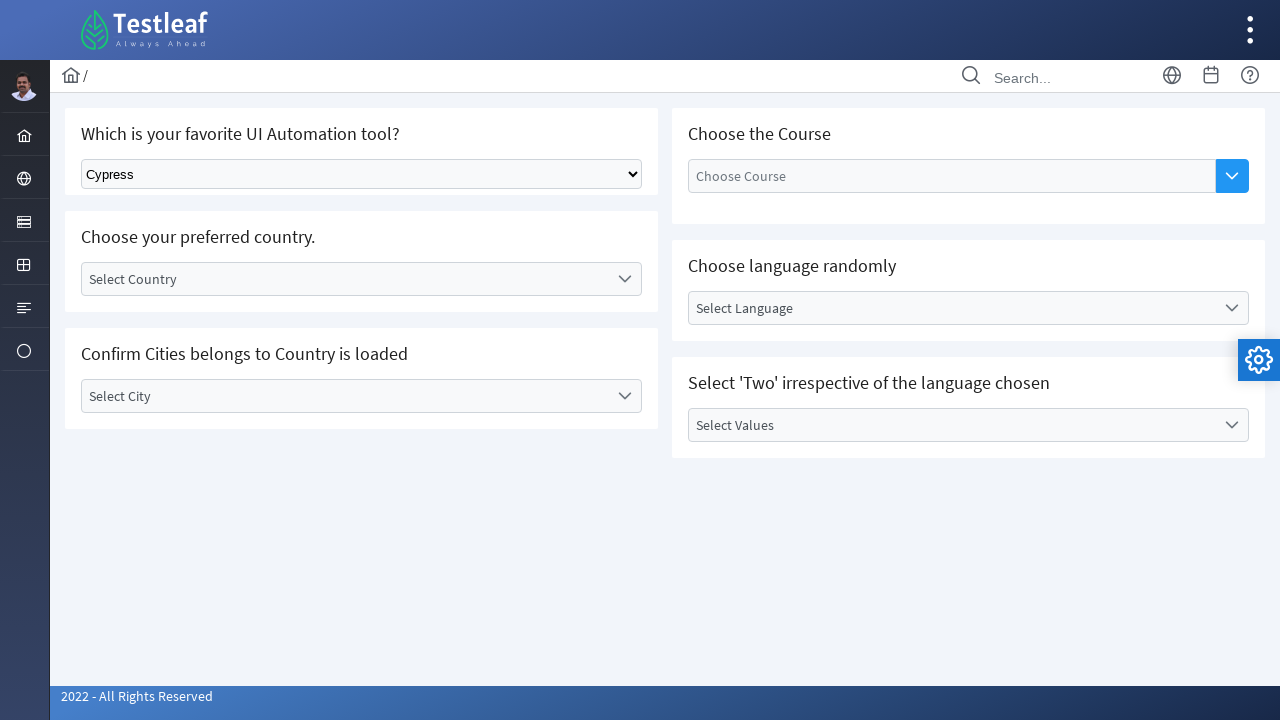

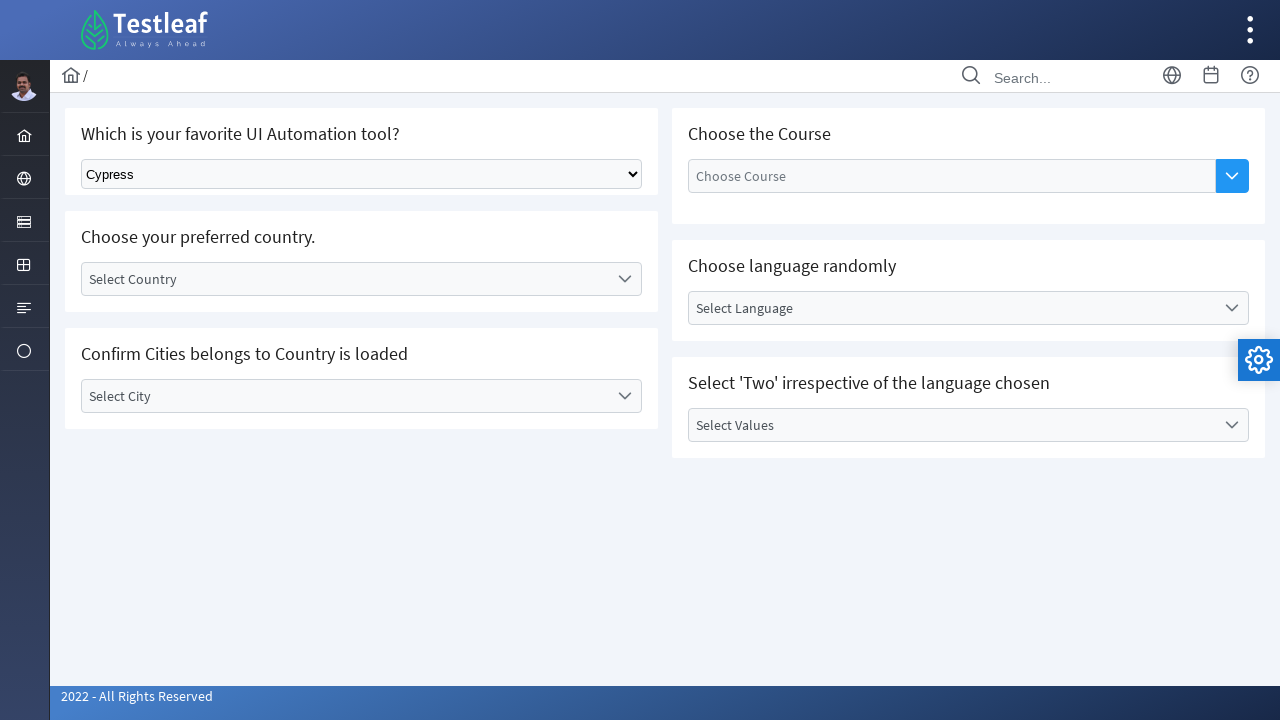